Tests dynamic page loading where the finish element is already in the DOM but hidden, then becomes visible after clicking Start and waiting for the loading bar to complete.

Starting URL: http://the-internet.herokuapp.com/dynamic_loading/1

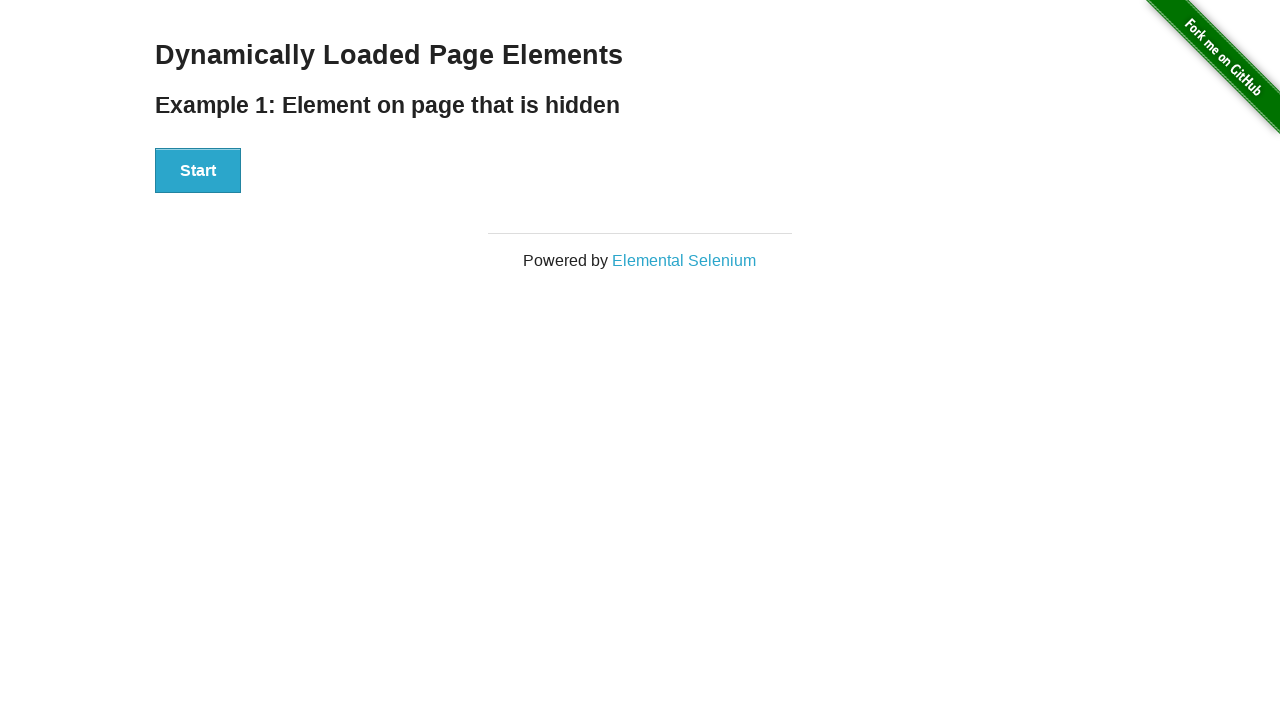

Clicked the Start button to trigger dynamic loading at (198, 171) on #start button
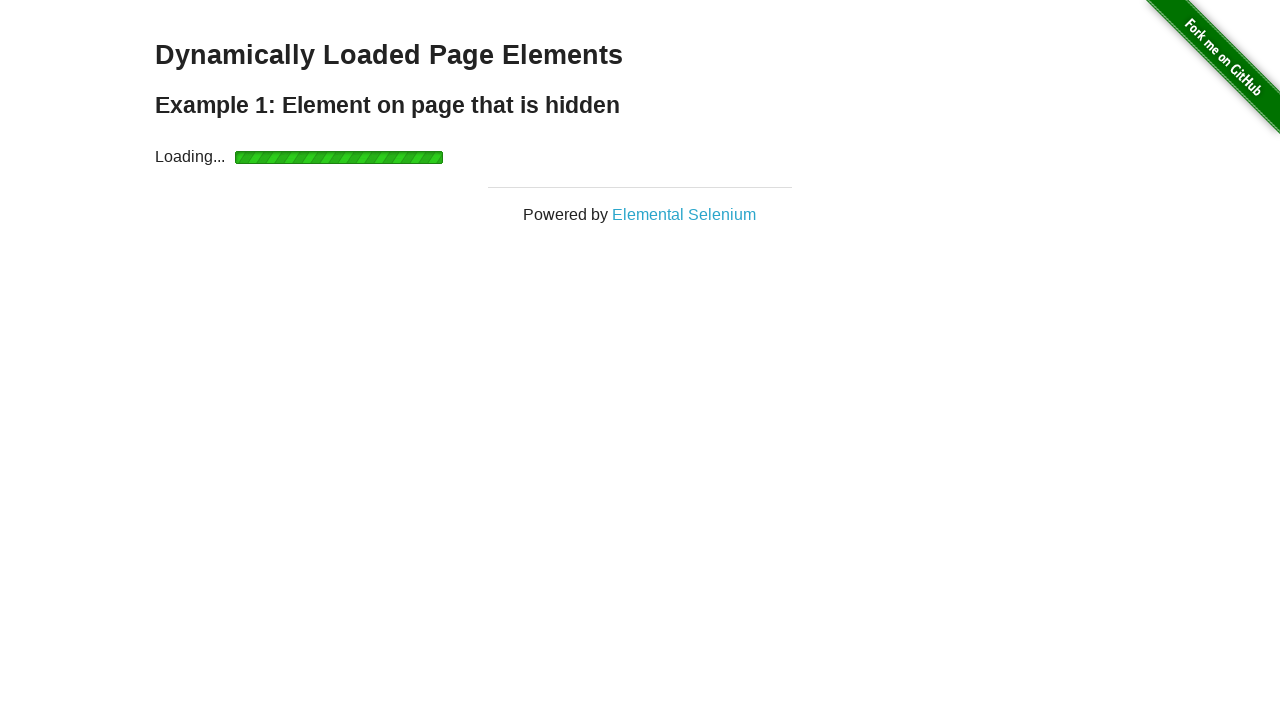

Waited for finish element to become visible after loading bar completed
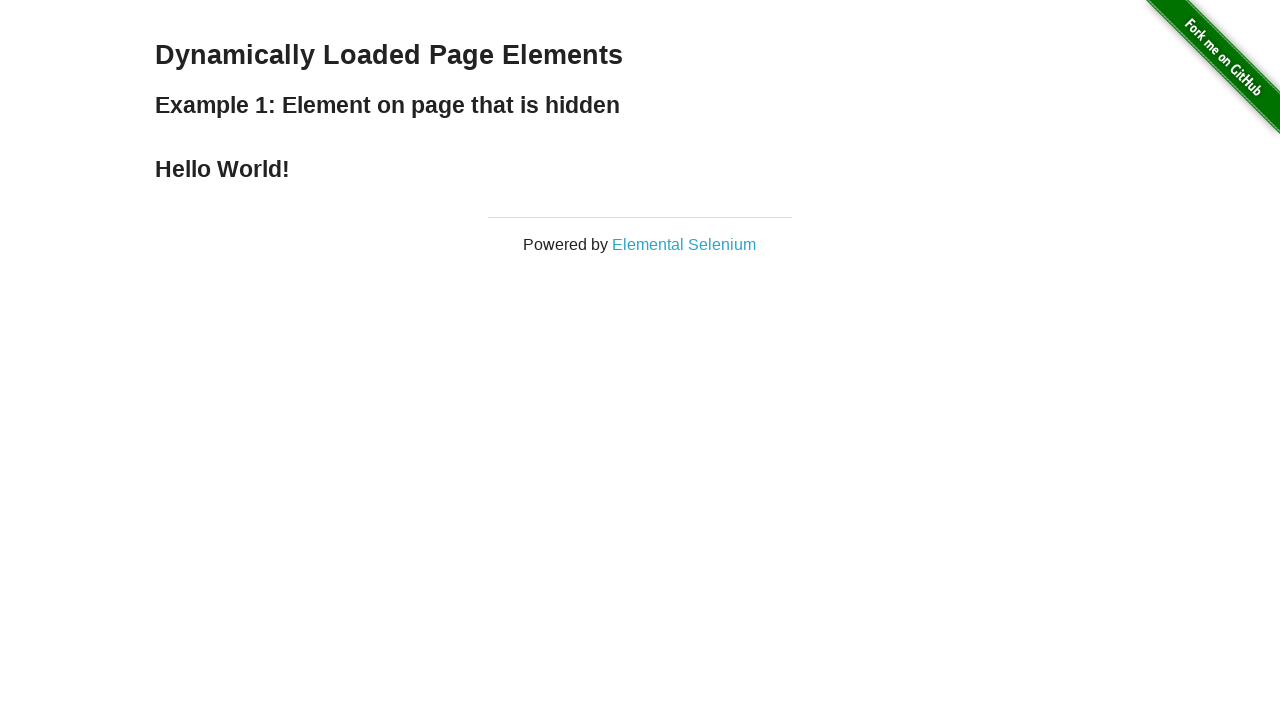

Verified finish element is displayed
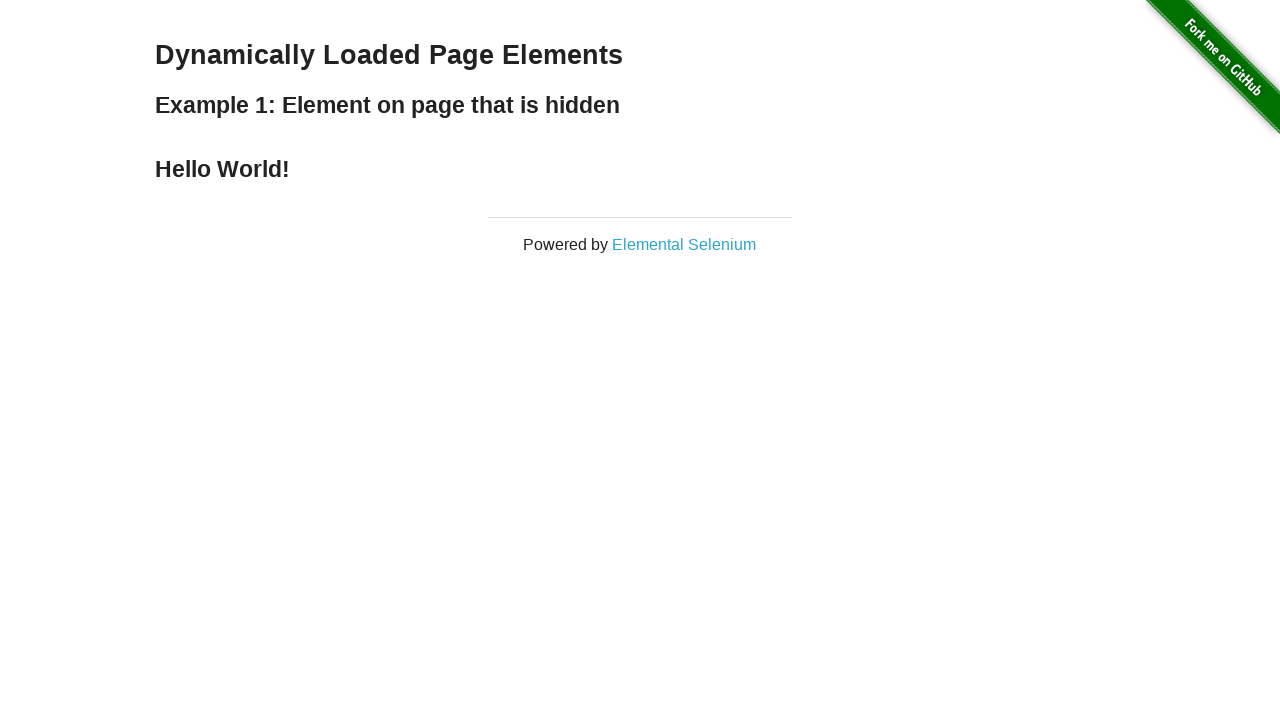

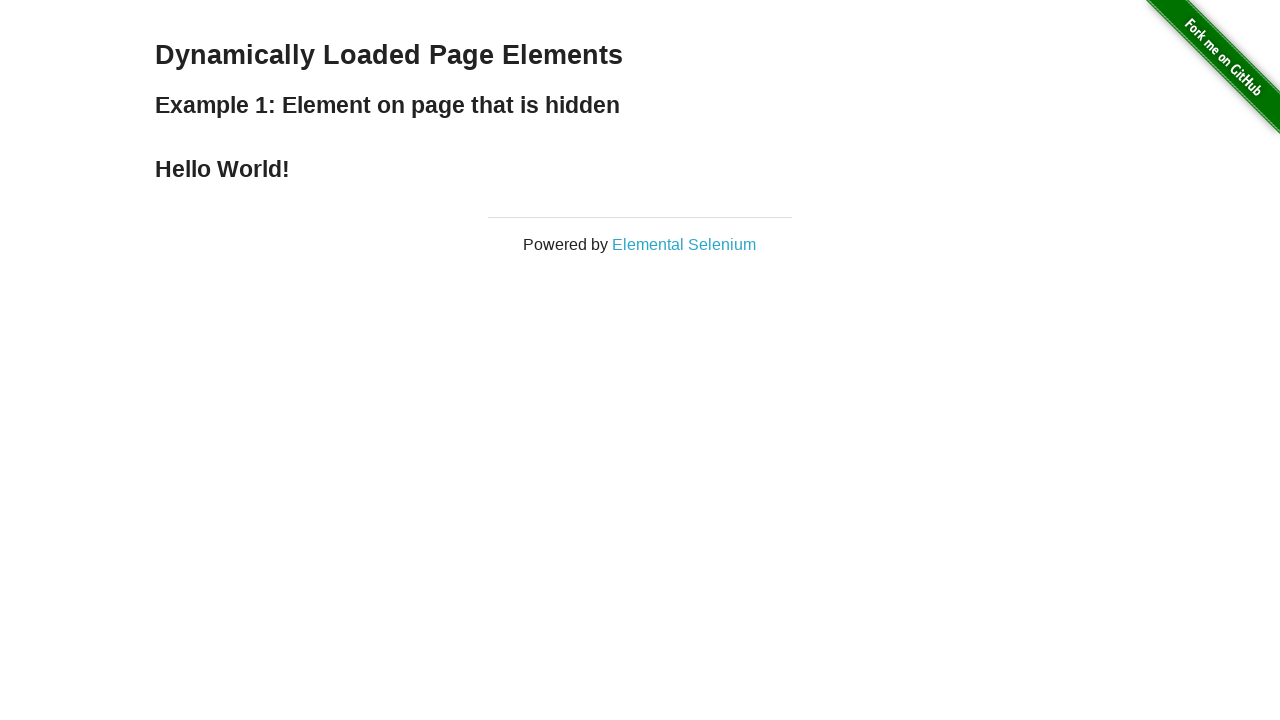